Tests double-click functionality on the jQuery dblclick demo page by switching to an iframe and double-clicking a block element to verify it changes color from blue to yellow

Starting URL: https://api.jquery.com/dblclick

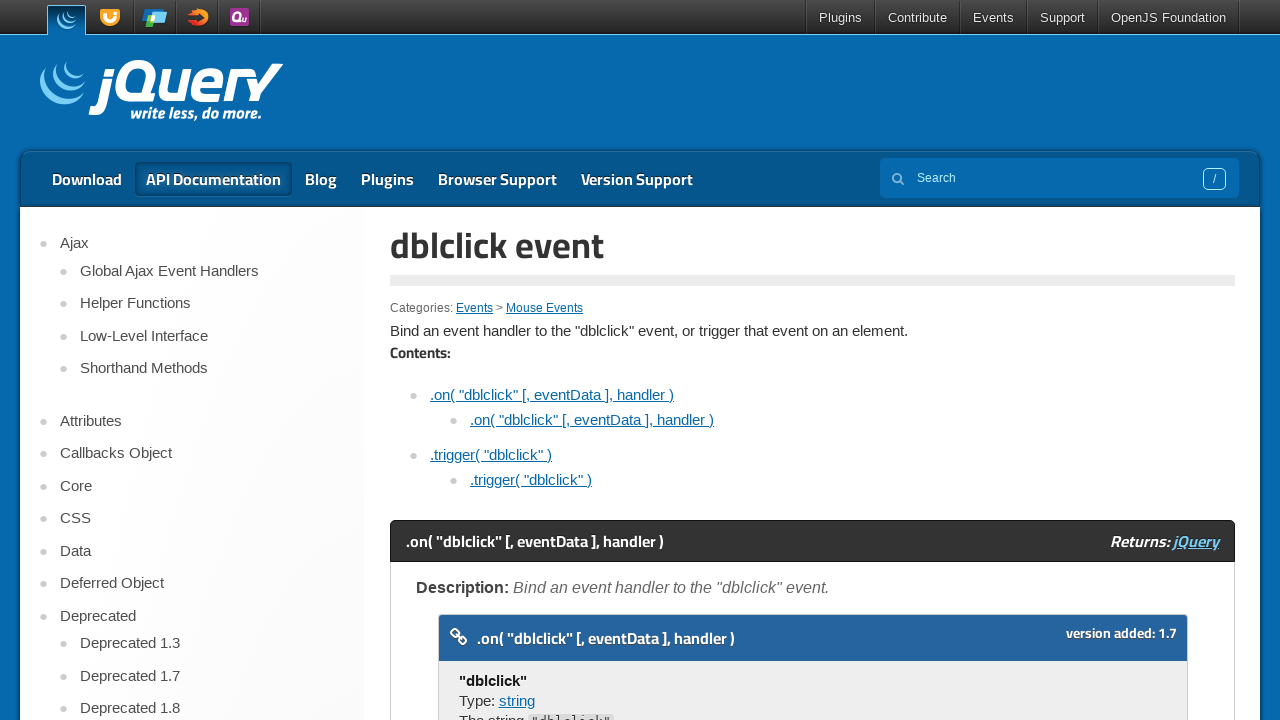

Located the first iframe on the jQuery dblclick demo page
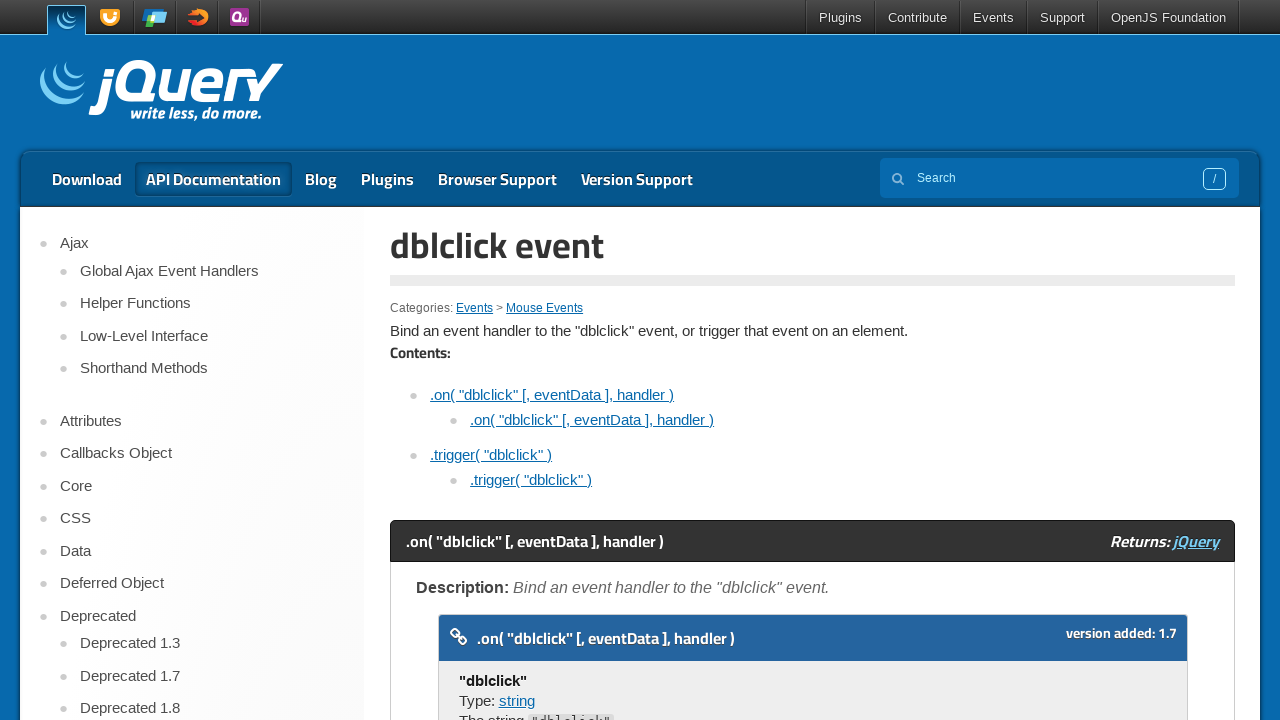

Located the double-click block element in the iframe
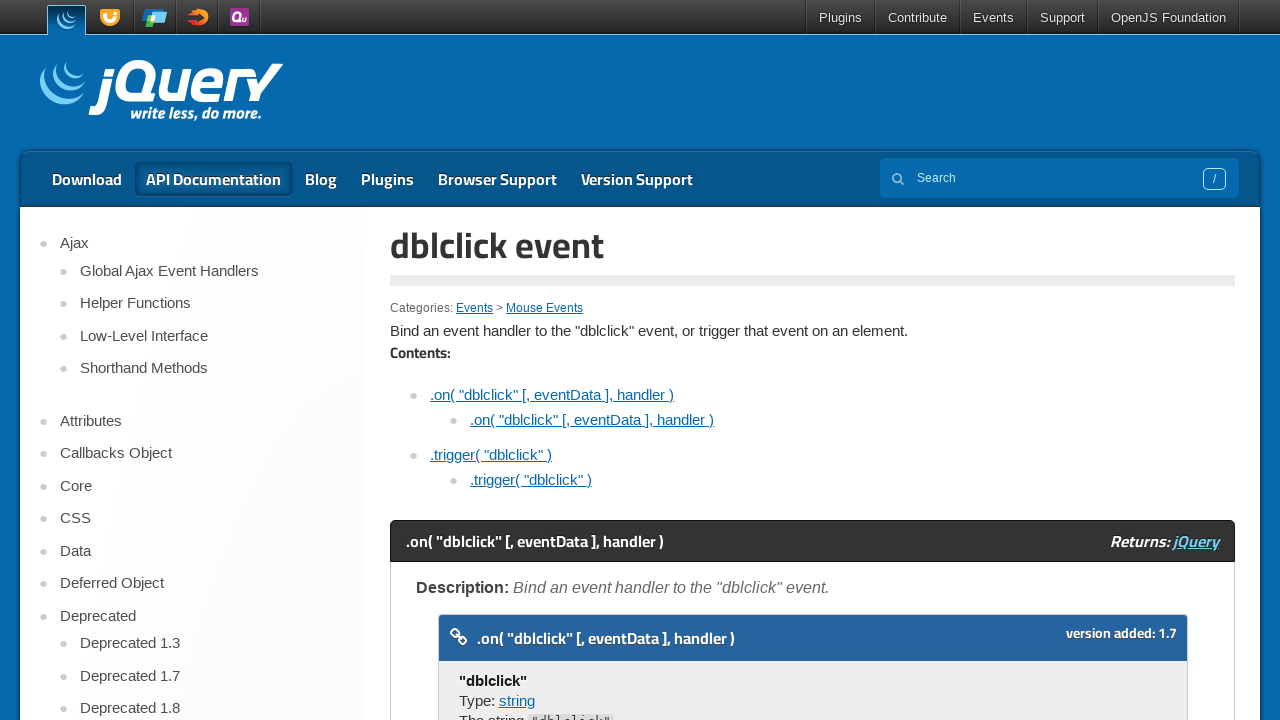

Double-click block element became visible
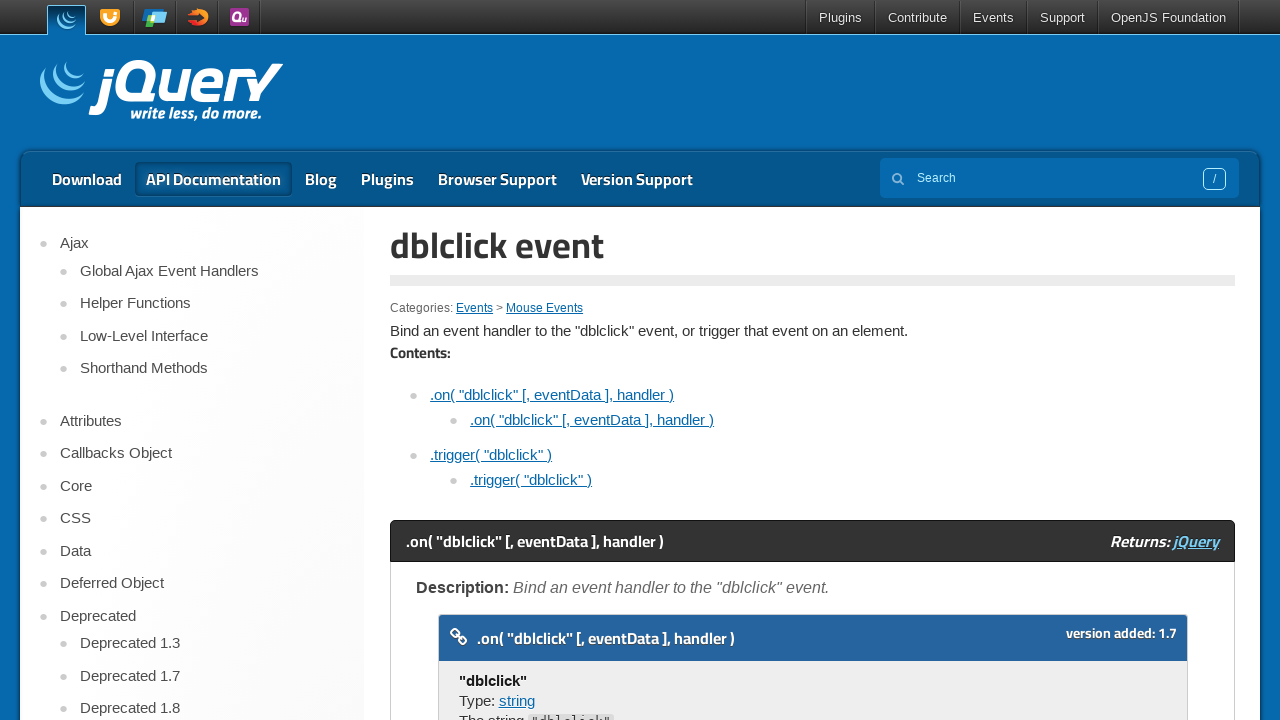

Double-clicked the block element to trigger color change at (478, 360) on iframe >> nth=0 >> internal:control=enter-frame >> xpath=//span[text()='Double c
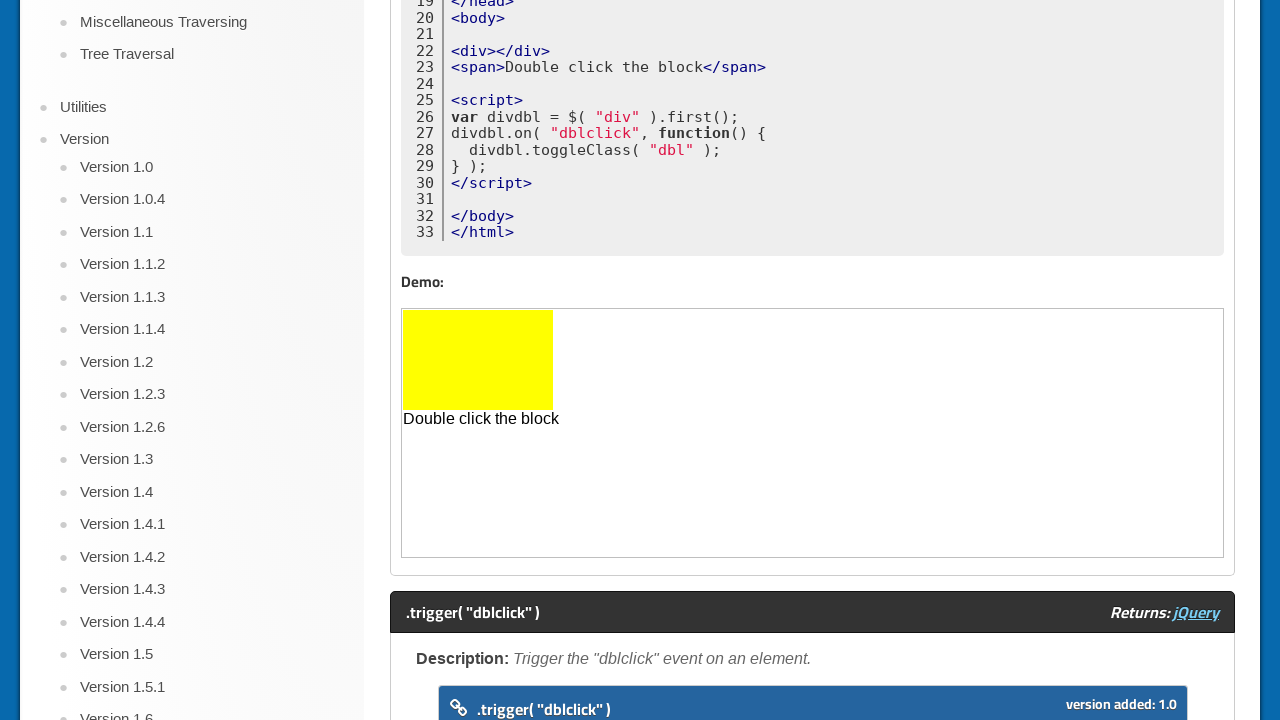

Waited 500ms for the block color to change from blue to yellow
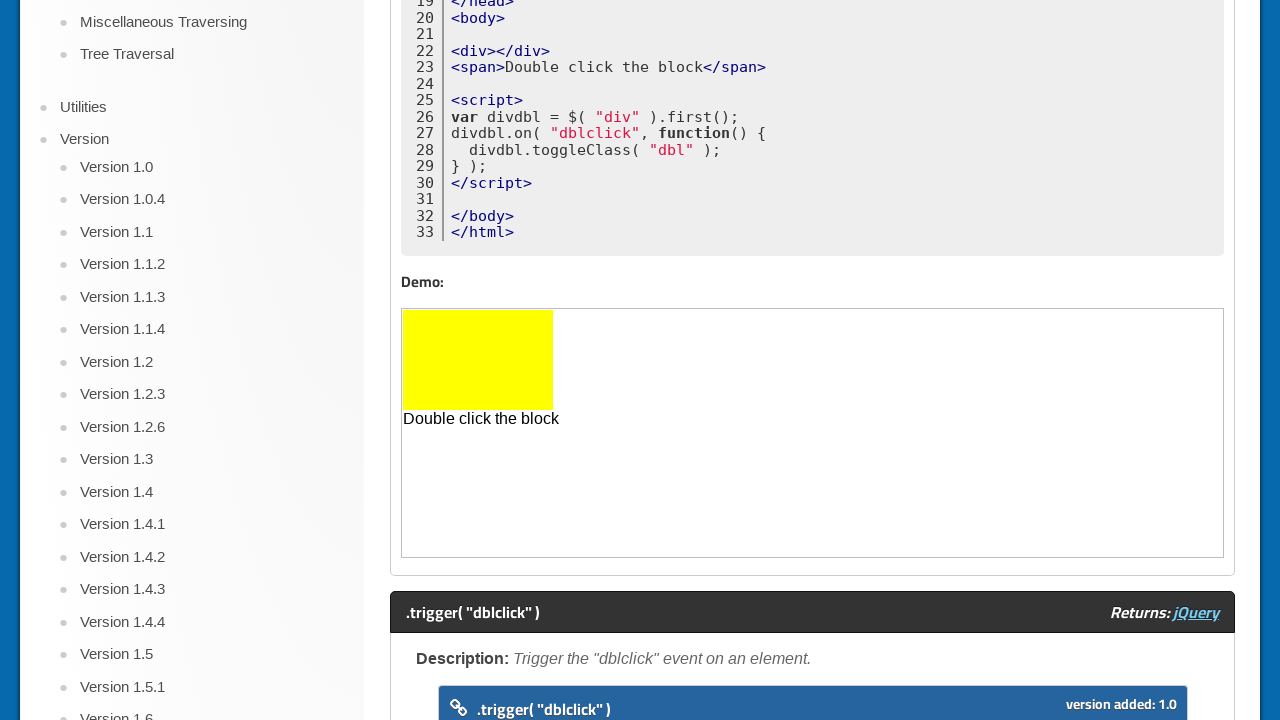

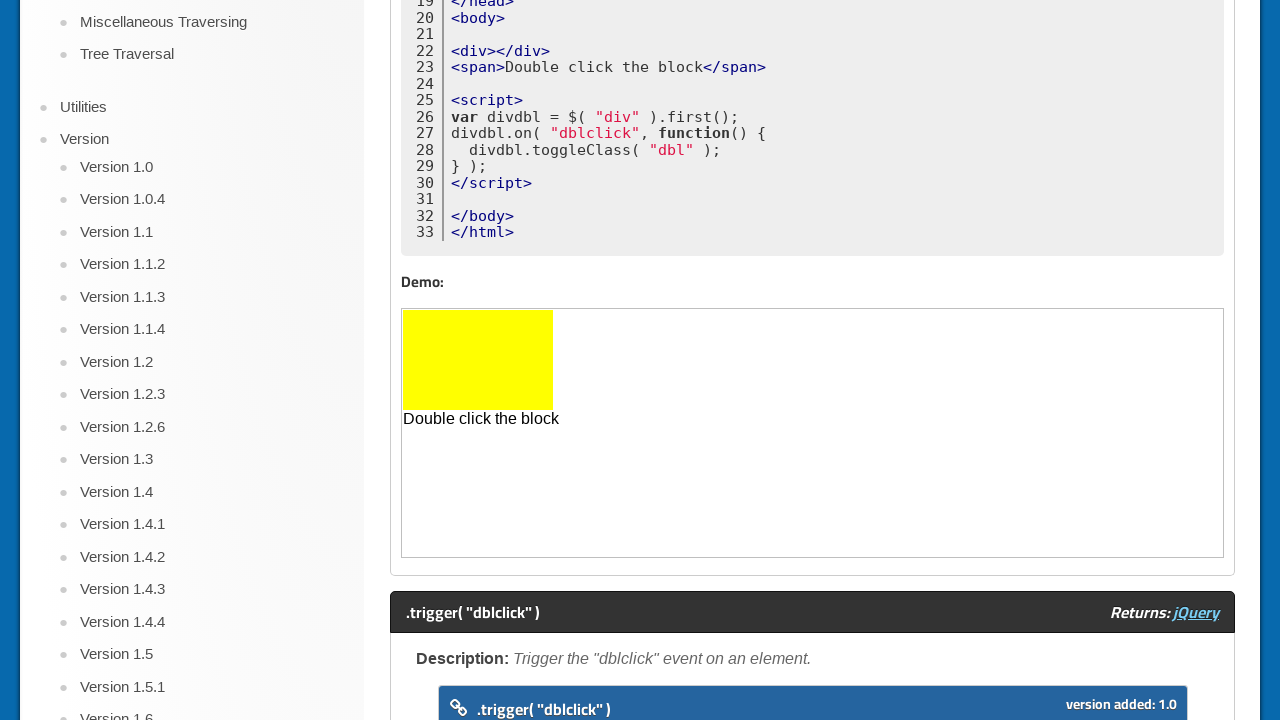